Tests the slow calculator functionality by setting a delay, performing an addition operation (7 + 8), and verifying the result equals 15.

Starting URL: https://bonigarcia.dev/selenium-webdriver-java/slow-calculator.html

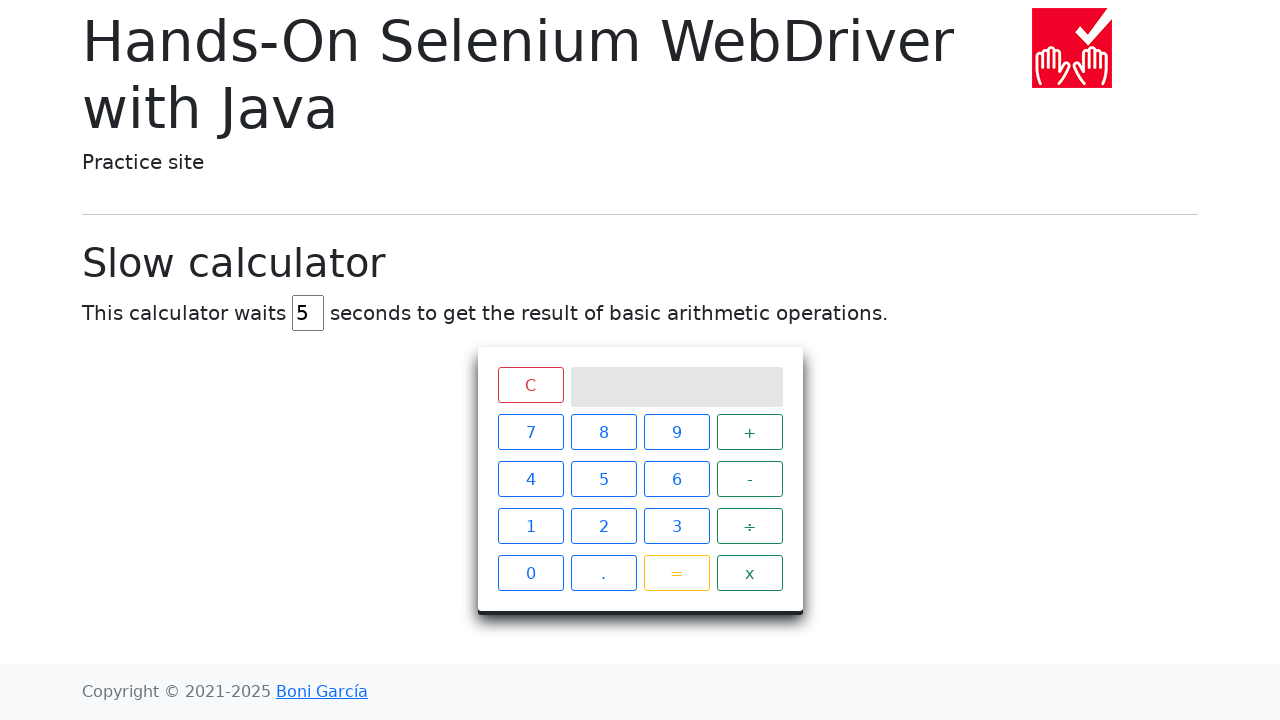

Set calculator delay to 45 seconds on #delay
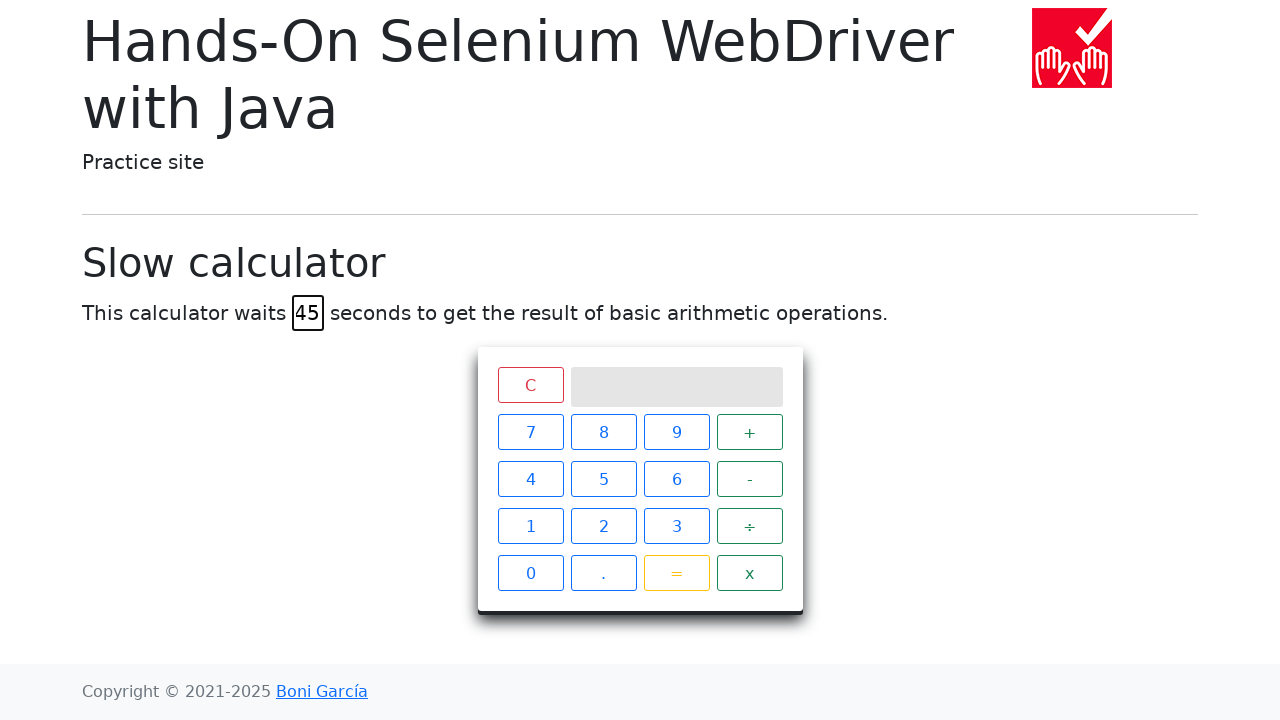

Clicked button 7 at (530, 432) on xpath=//span[text()='7']
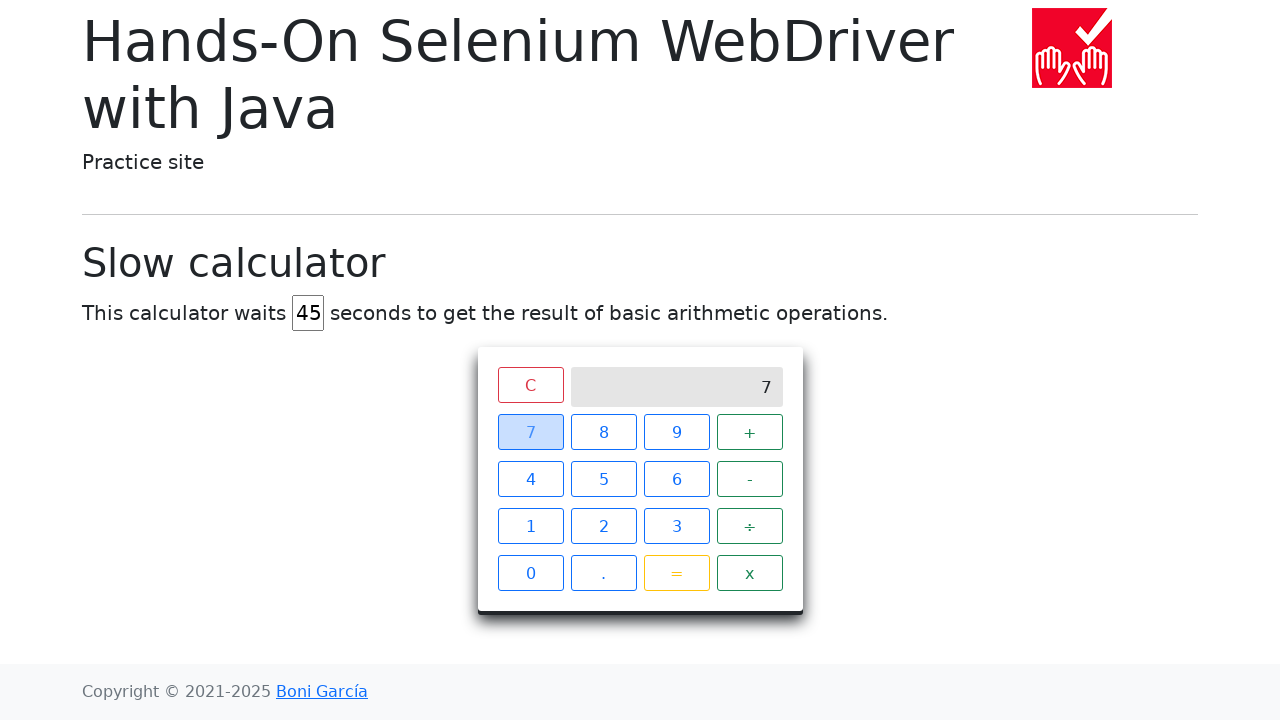

Clicked button + at (750, 432) on xpath=//span[text()='+']
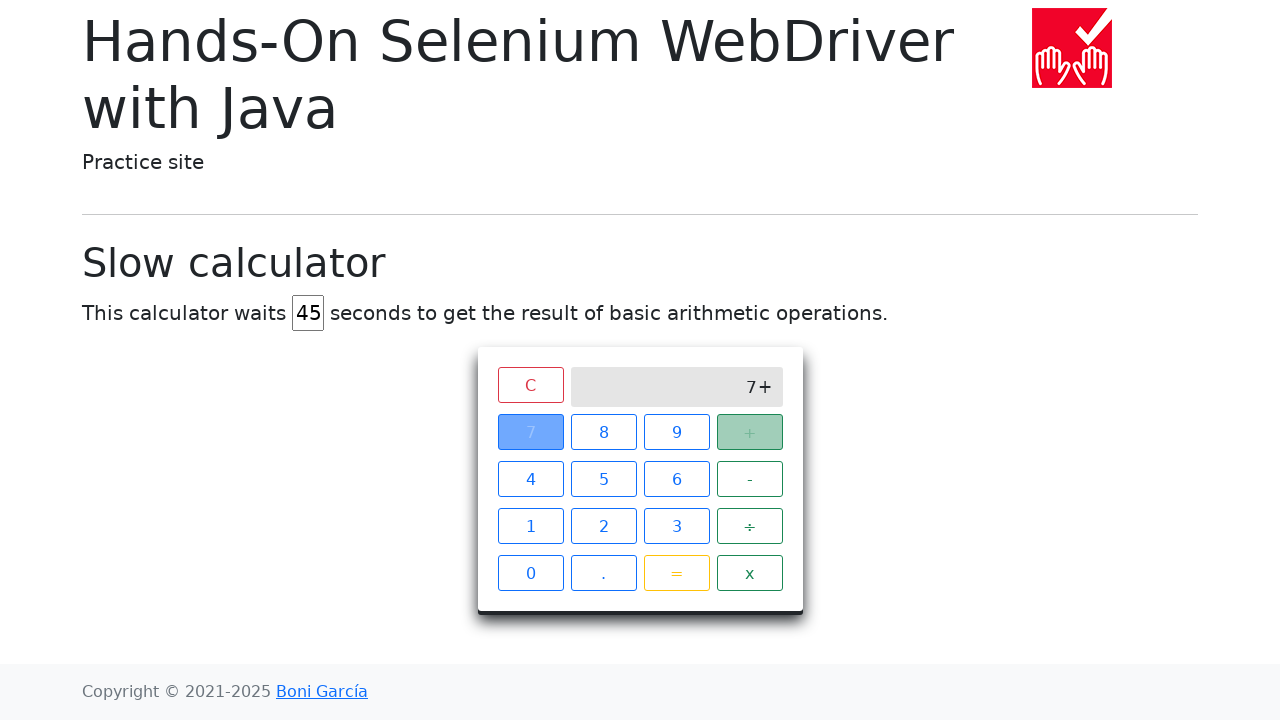

Clicked button 8 at (604, 432) on xpath=//span[text()='8']
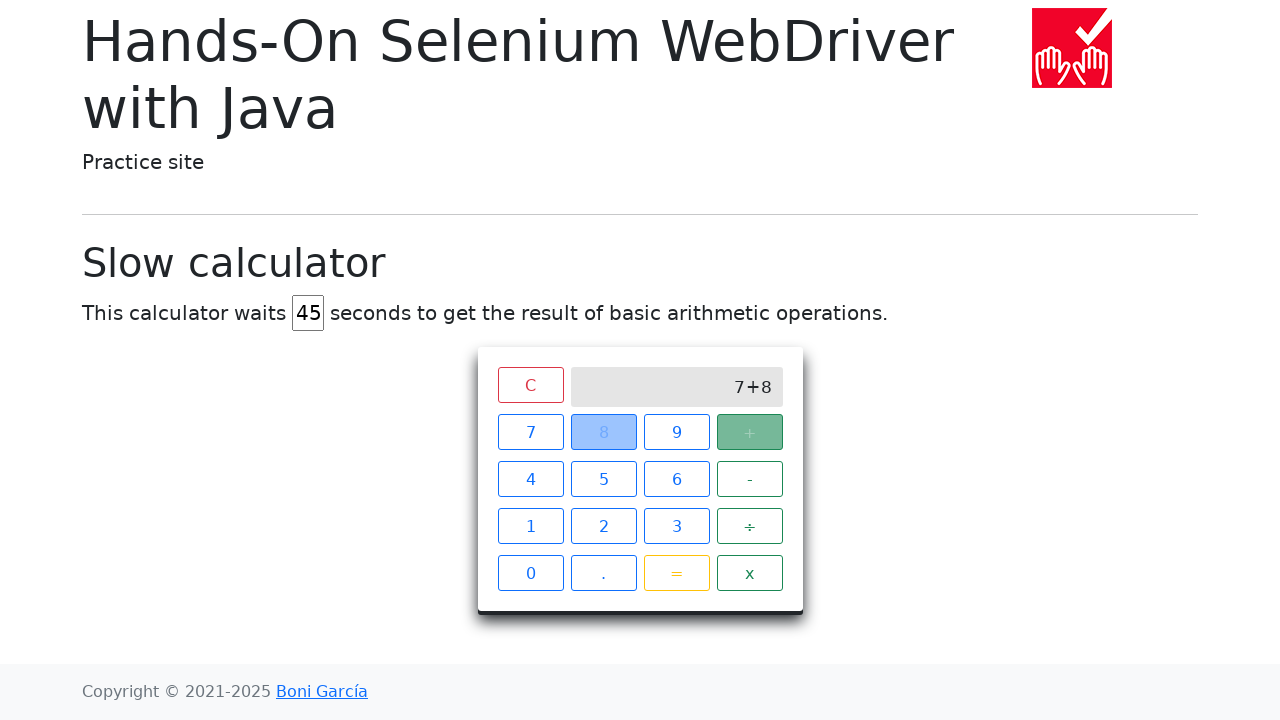

Clicked button = to execute addition at (676, 573) on xpath=//span[text()='=']
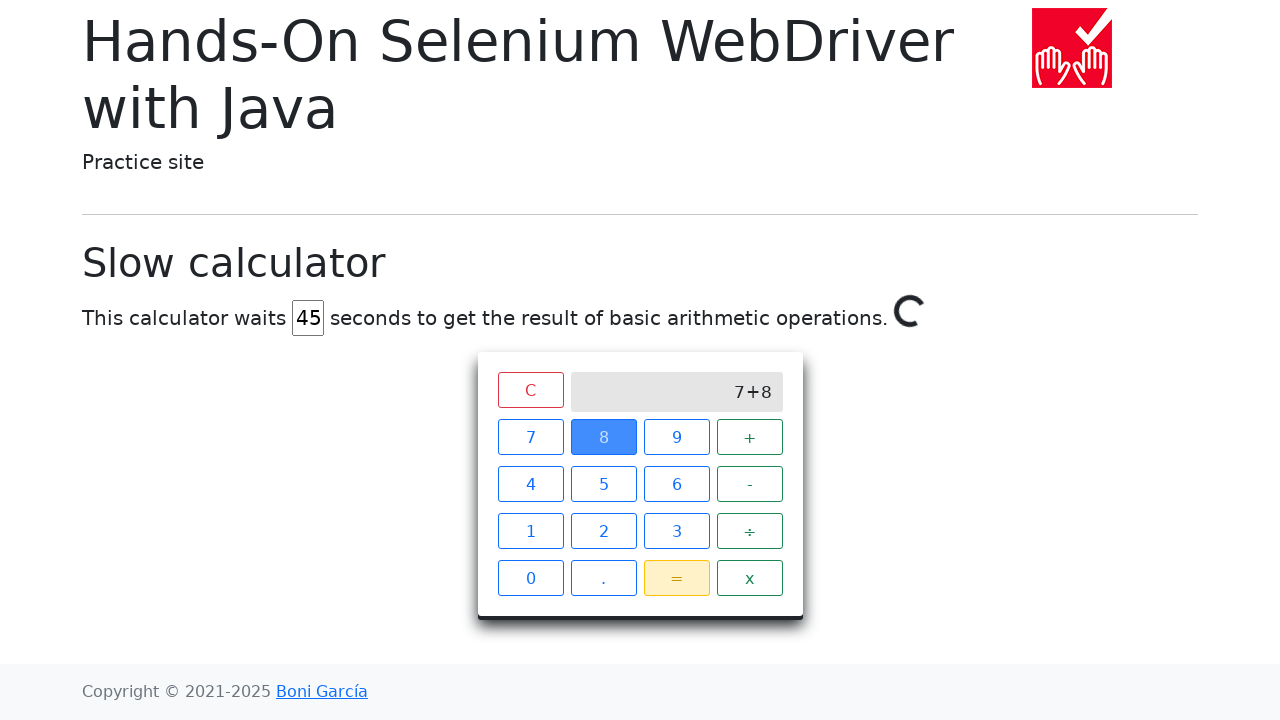

Verified calculation result equals 15
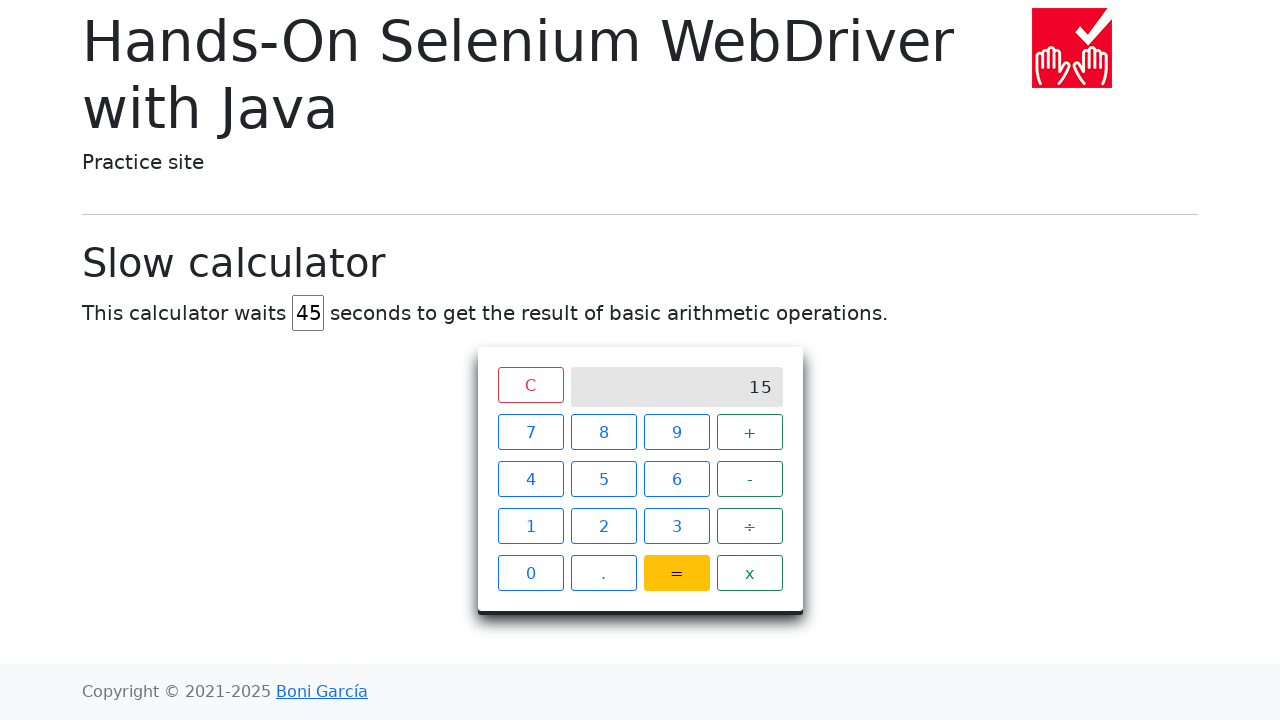

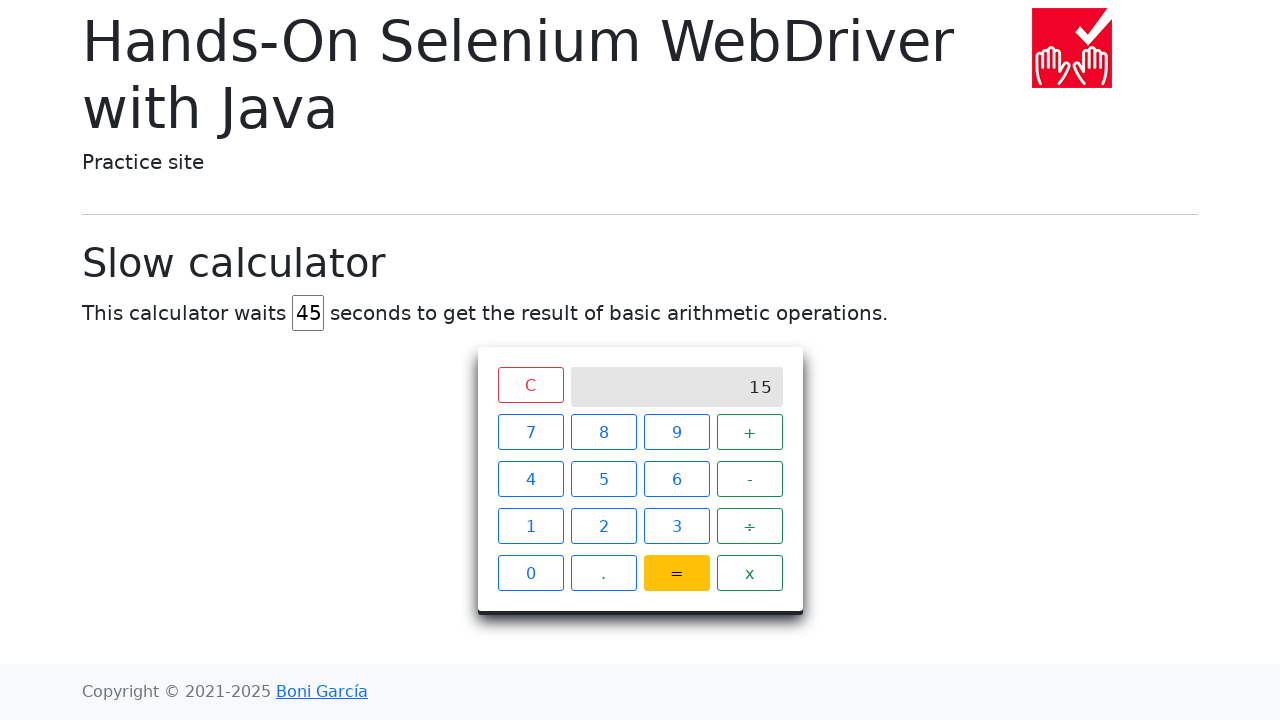